Tests navigation to P Labs page by clicking the BigData menu item and verifying the page content

Starting URL: https://ppr.ru/

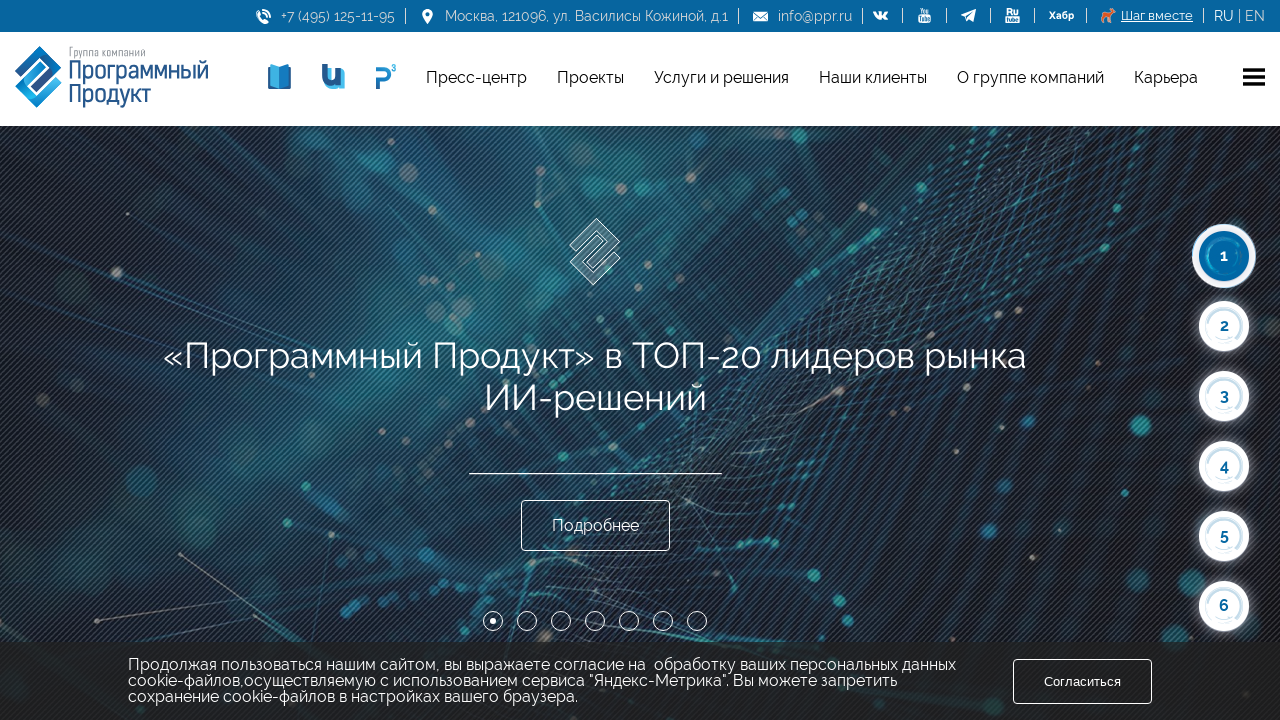

Clicked BigData menu item to navigate to P Labs page at (386, 79) on #menu ul li a[href='/bigdata/']
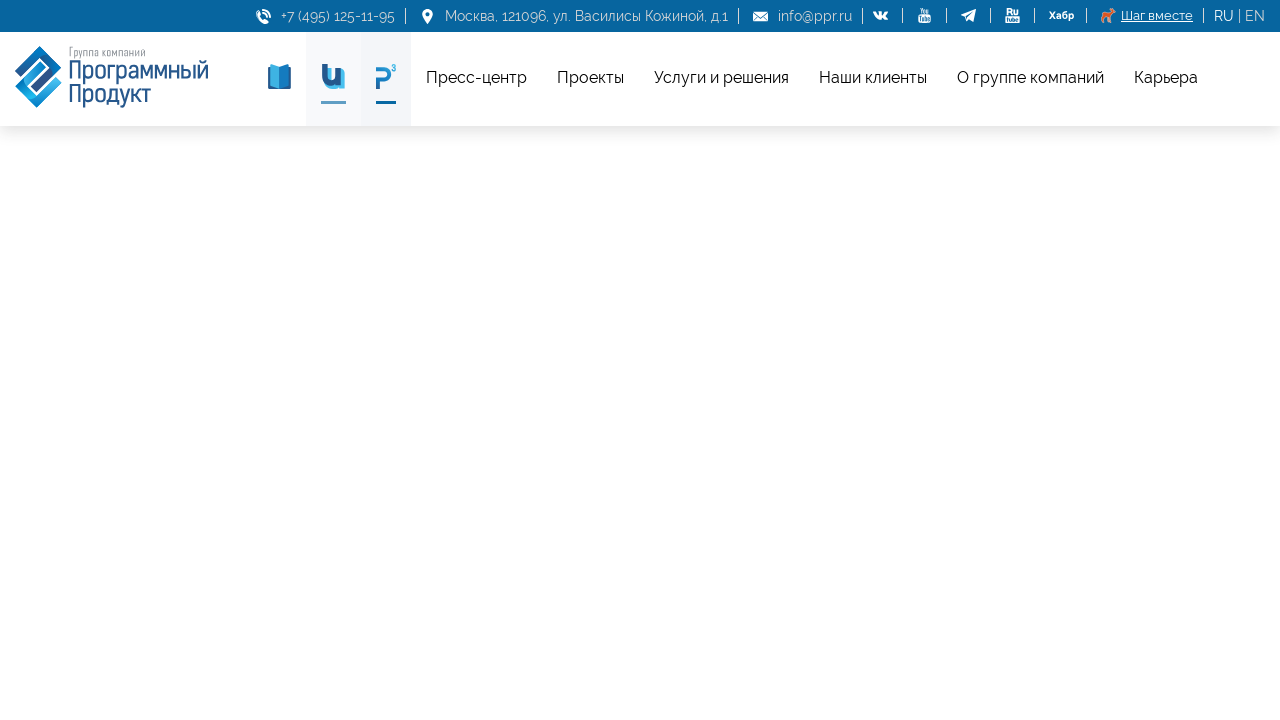

P Labs page loaded and poster text element is visible
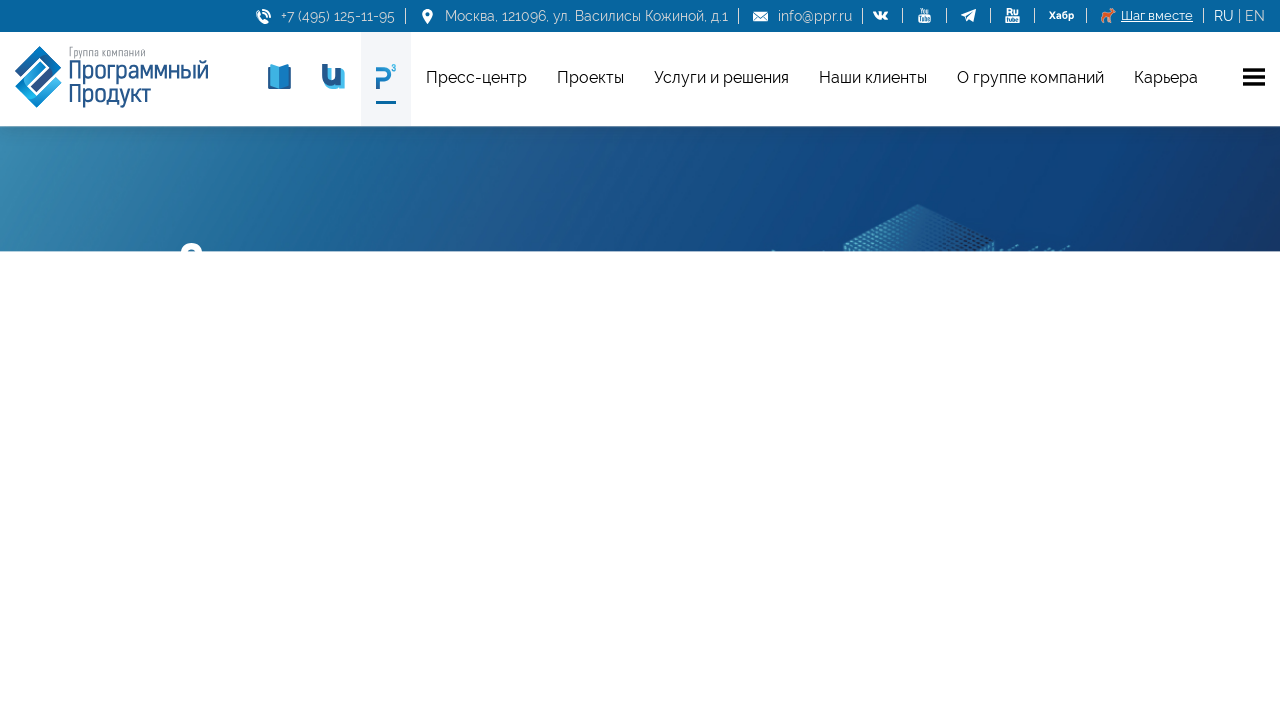

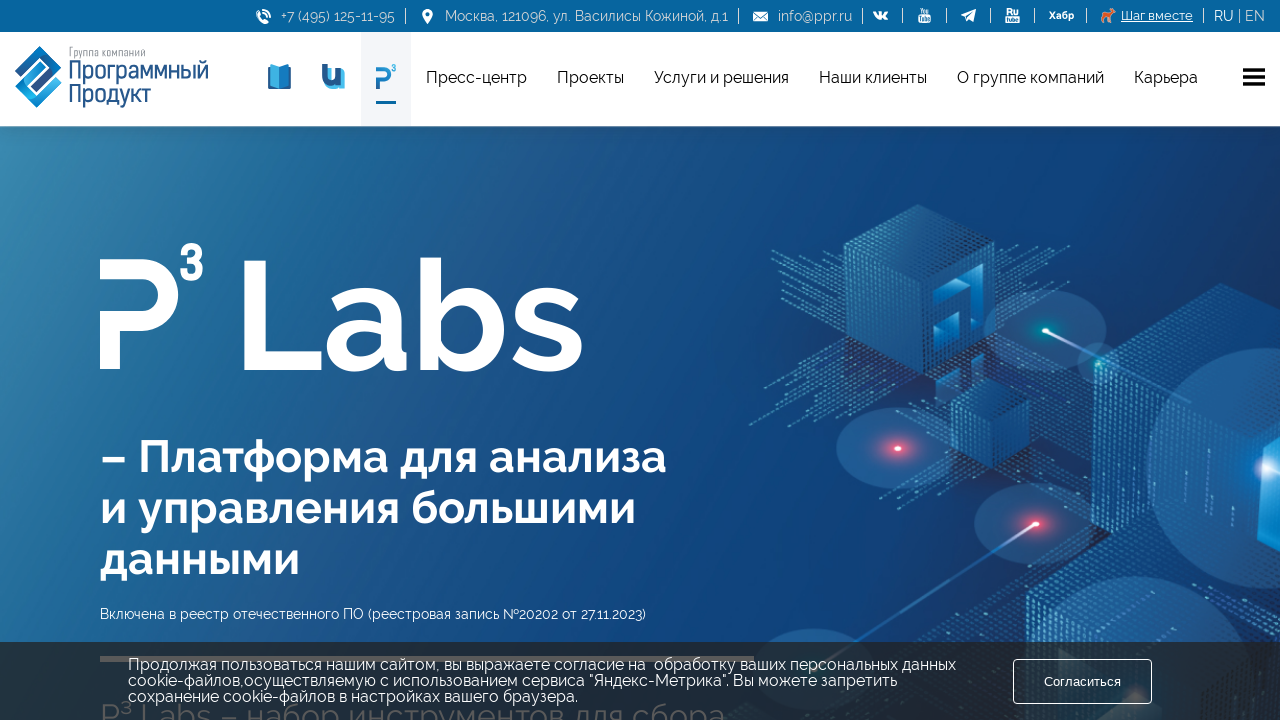